Tests window/tab handling by clicking a LinkedIn social link that opens in a new tab, switching to the new tab to verify its title and URL, closing it, then switching back to the original page to verify its title and URL.

Starting URL: https://etrain.info/in

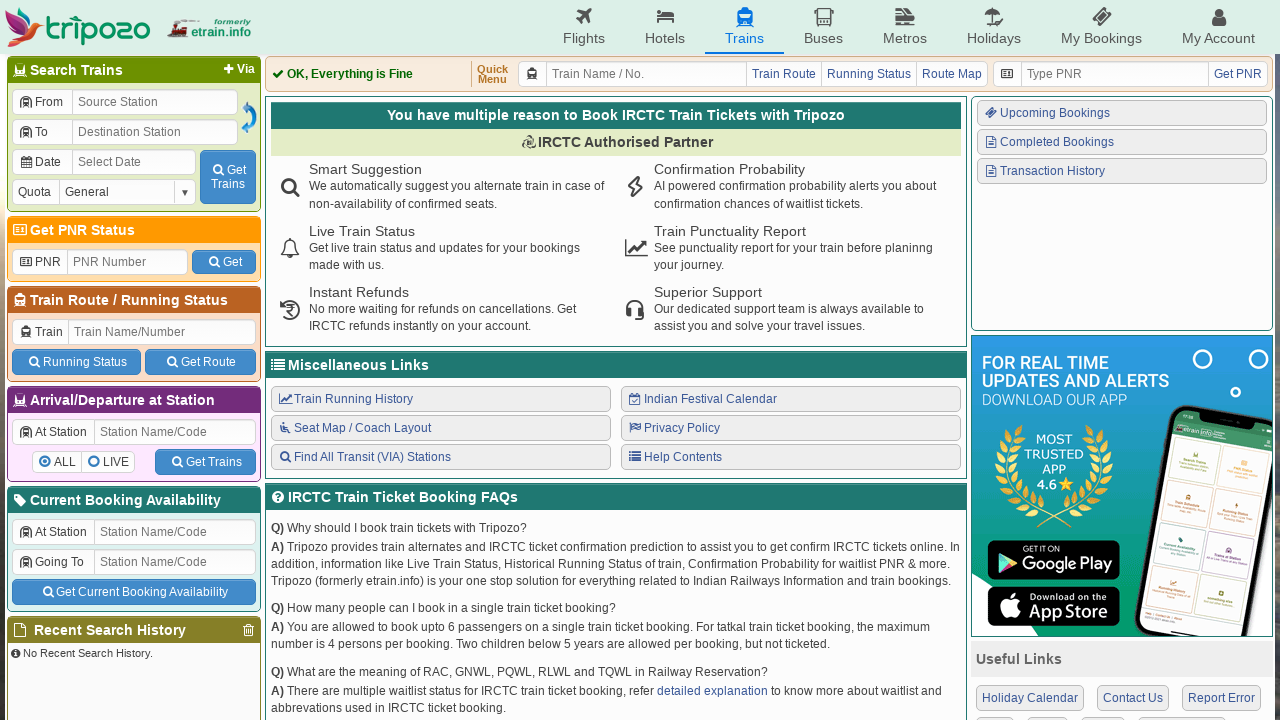

Clicked LinkedIn social link in 'Connect With Us' section at (1116, 536) on xpath=//div[p[text()='Connect With Us']]/div/a[4]
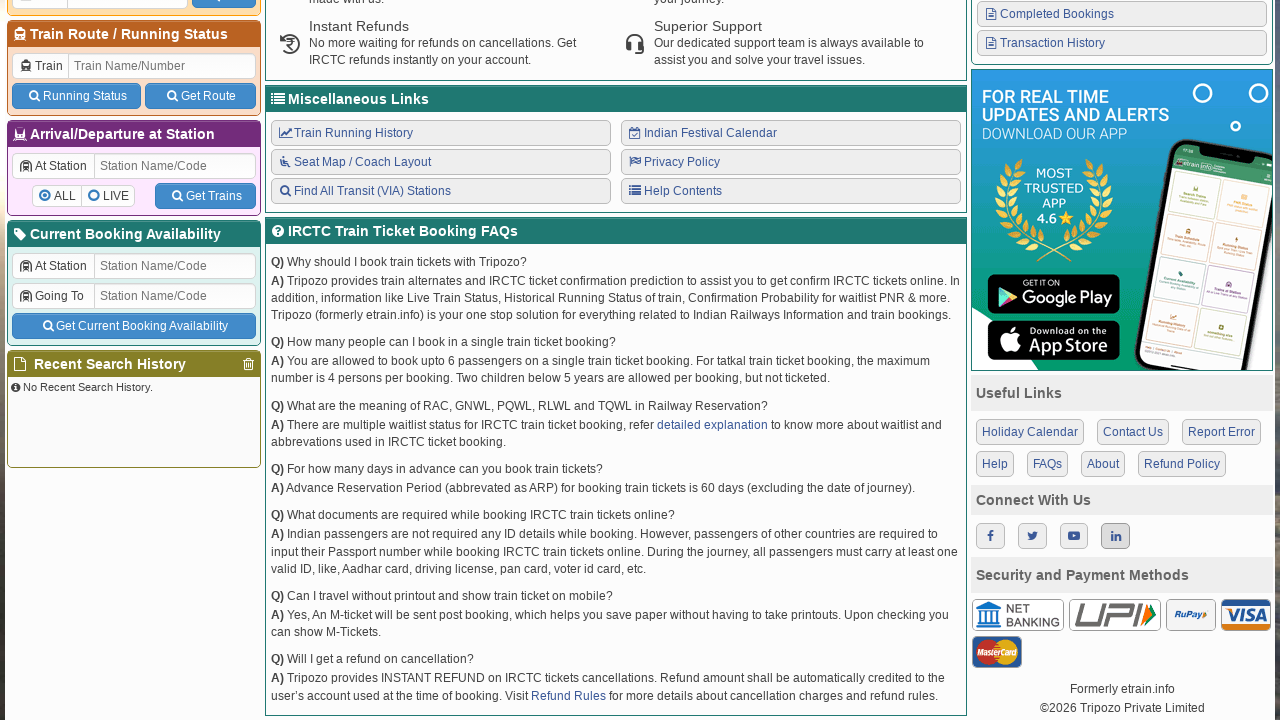

New LinkedIn tab opened and captured
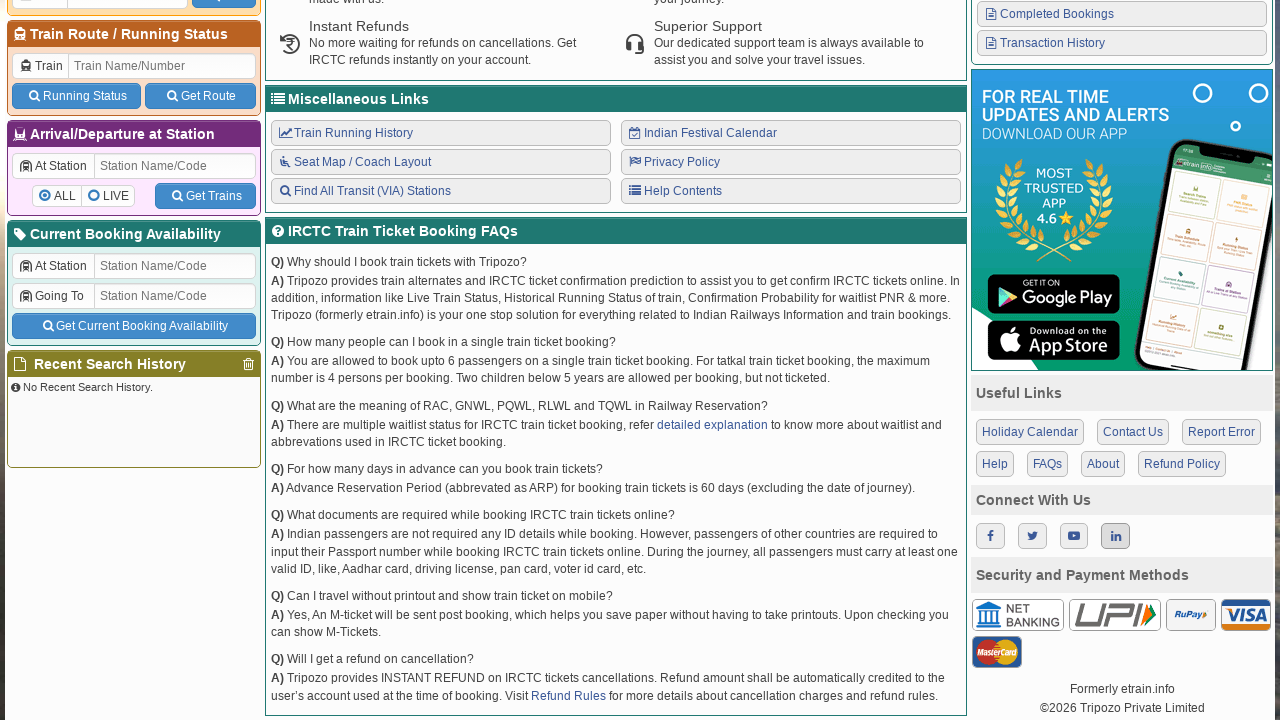

LinkedIn page fully loaded
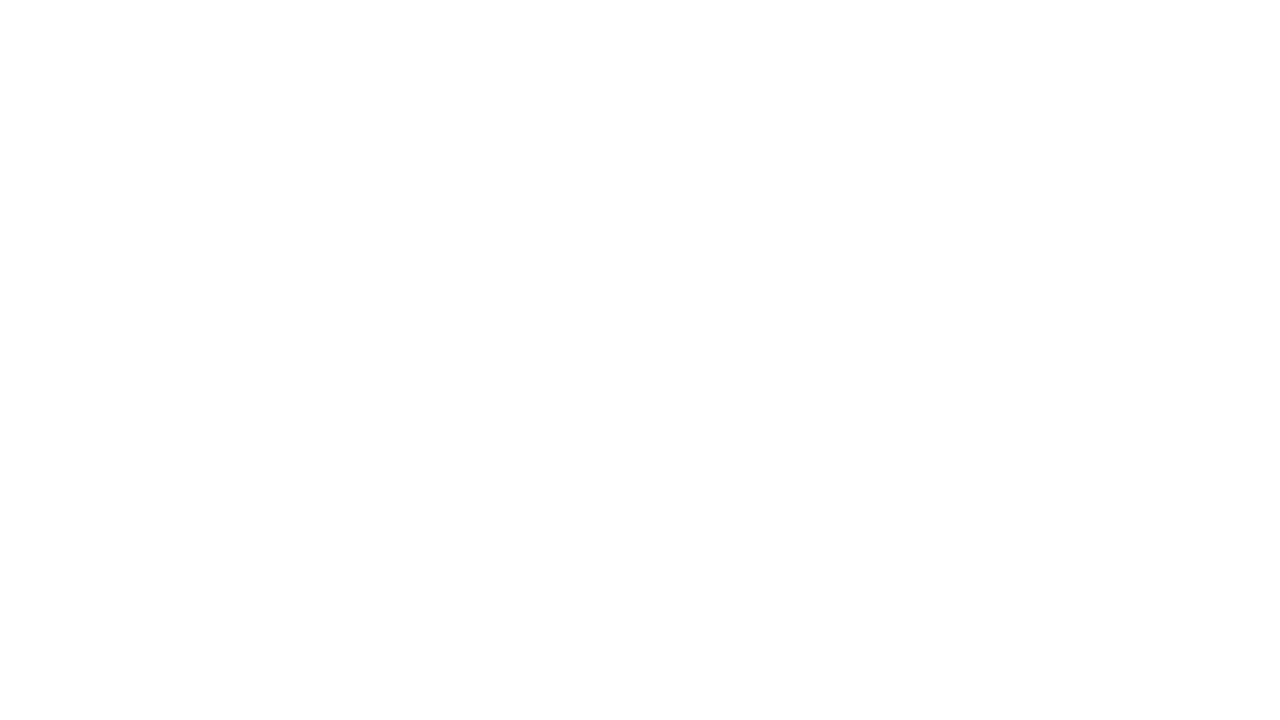

Verified LinkedIn page - Title: , URL: chrome-error://chromewebdata/
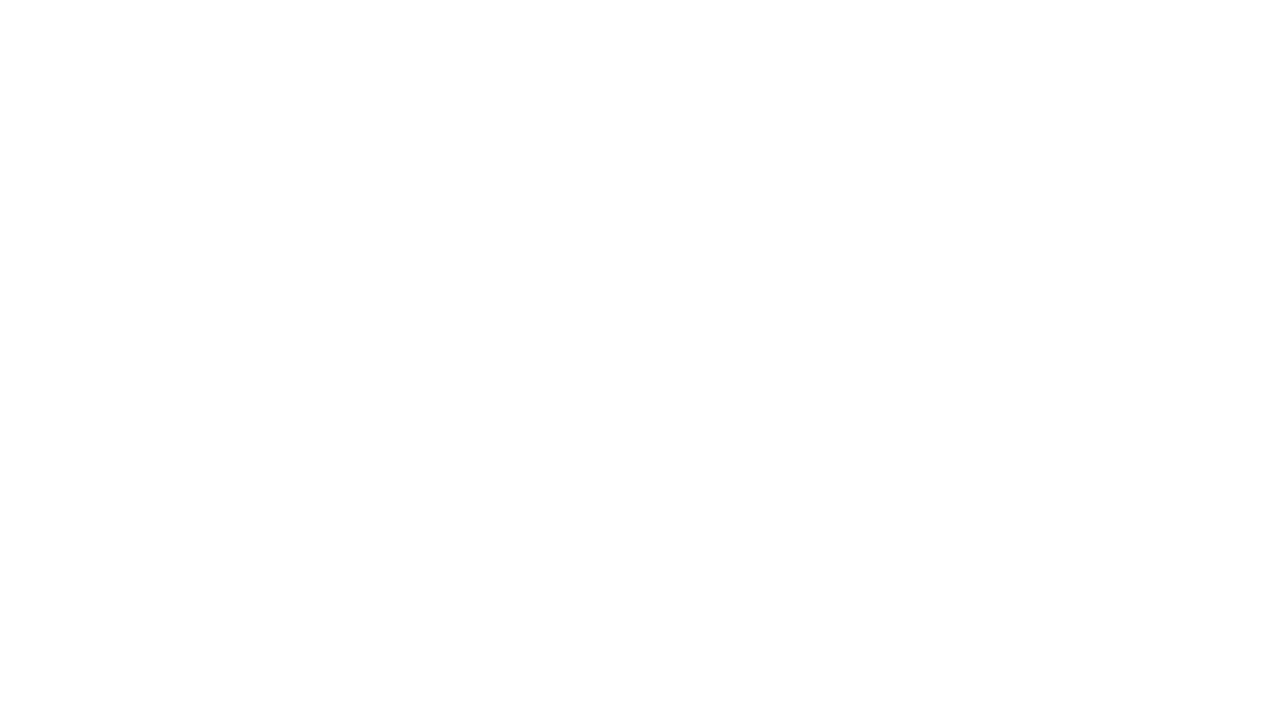

Closed LinkedIn tab
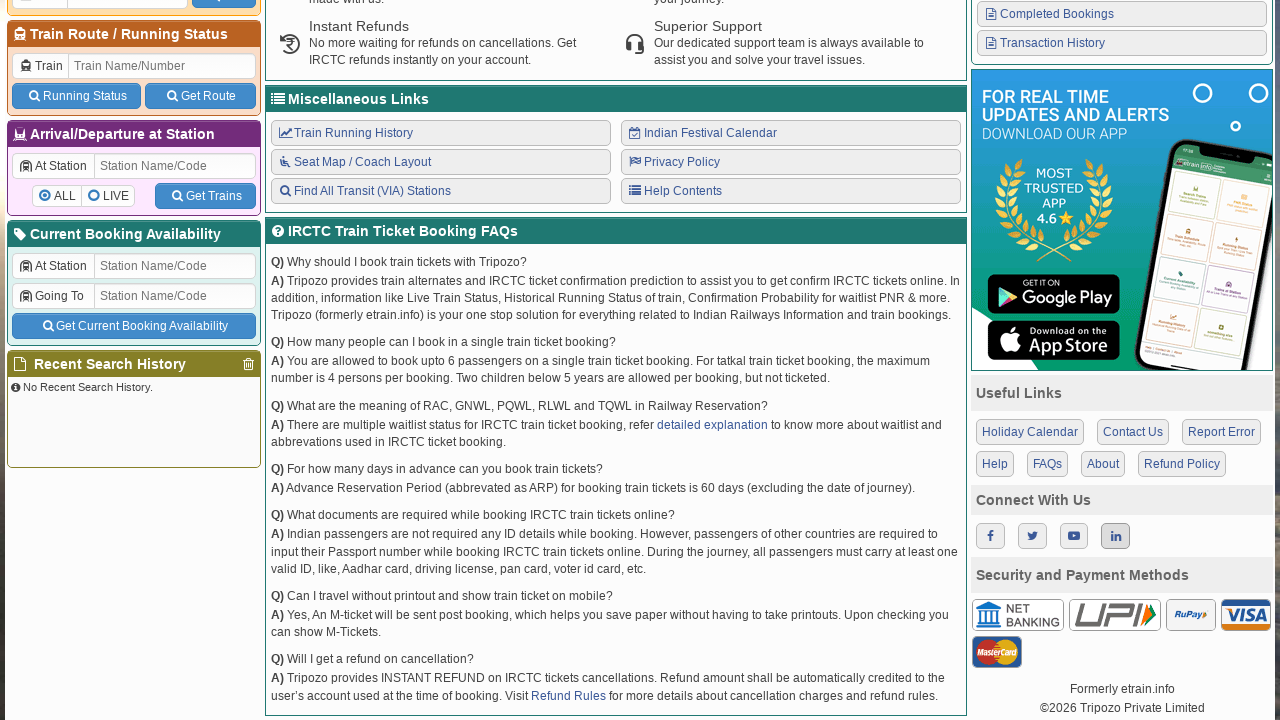

Switched back to original etrain.info page - Title: Indian Railways Reservation Enquiry, IRCTC Booking, PNR Status, Live Running Status, Running History, Schedule, Route Map, Confirmation Chances, Arrival/Departure, Fare, Indian Rail - etrain.info : Complete Railway Information, URL: https://etrain.info/in
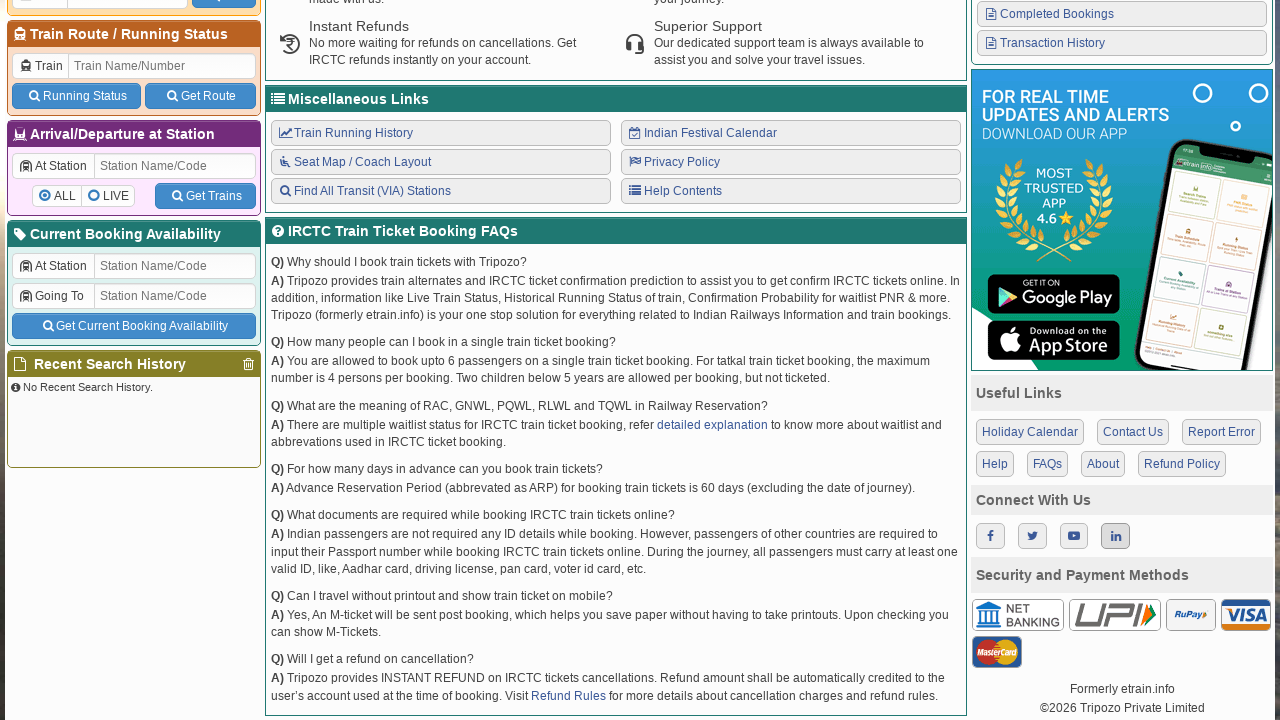

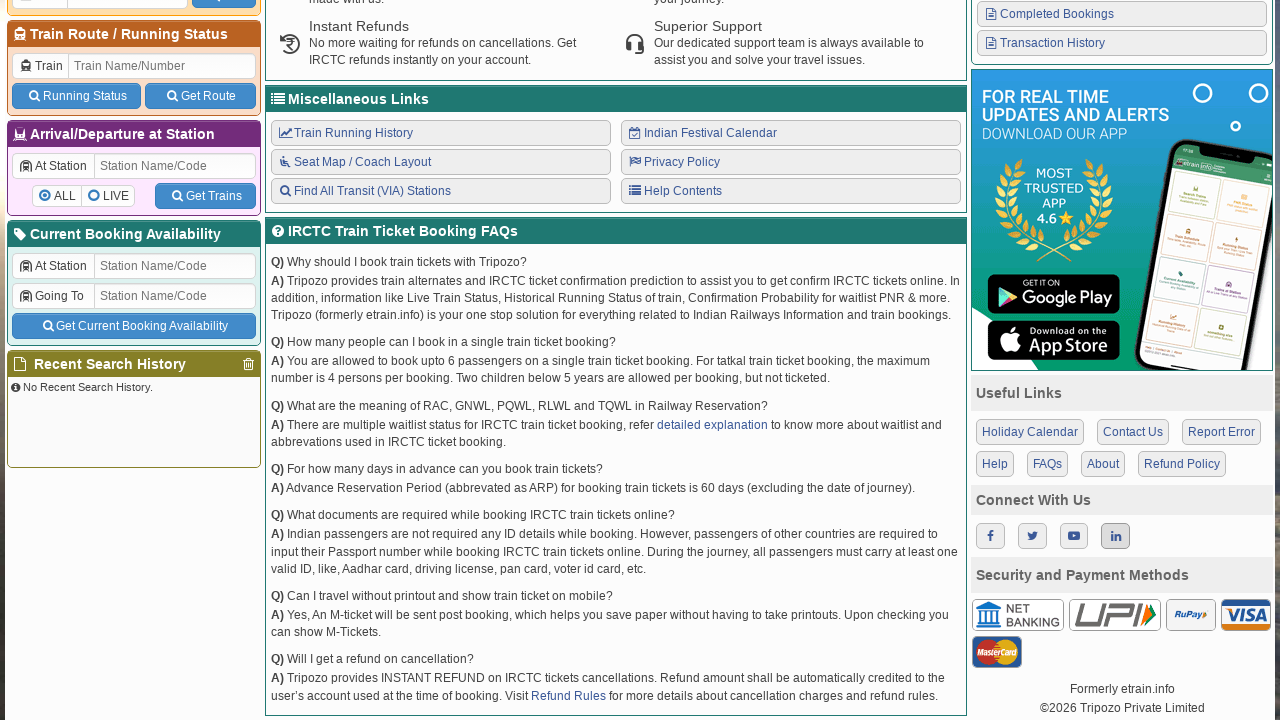